Clicks the submit button and verifies the success message is displayed

Starting URL: https://formy-project.herokuapp.com/form

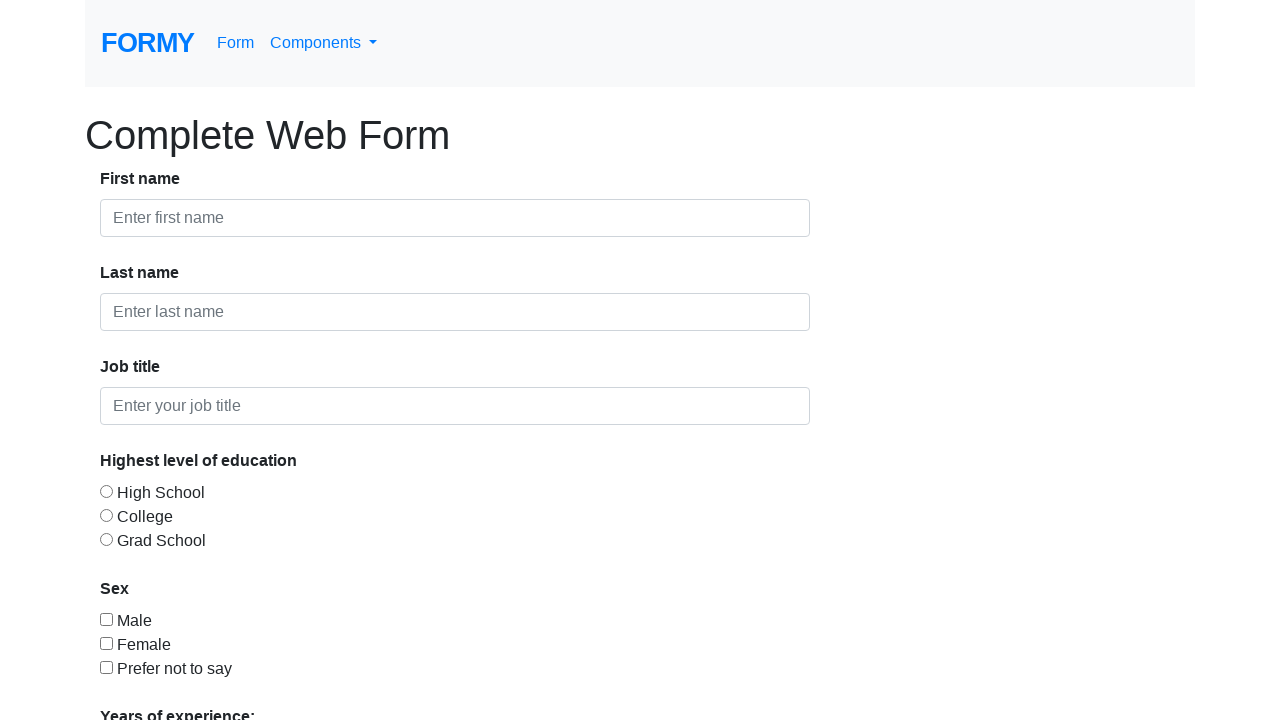

Clicked the submit button at (148, 680) on xpath=//a[@role='button']
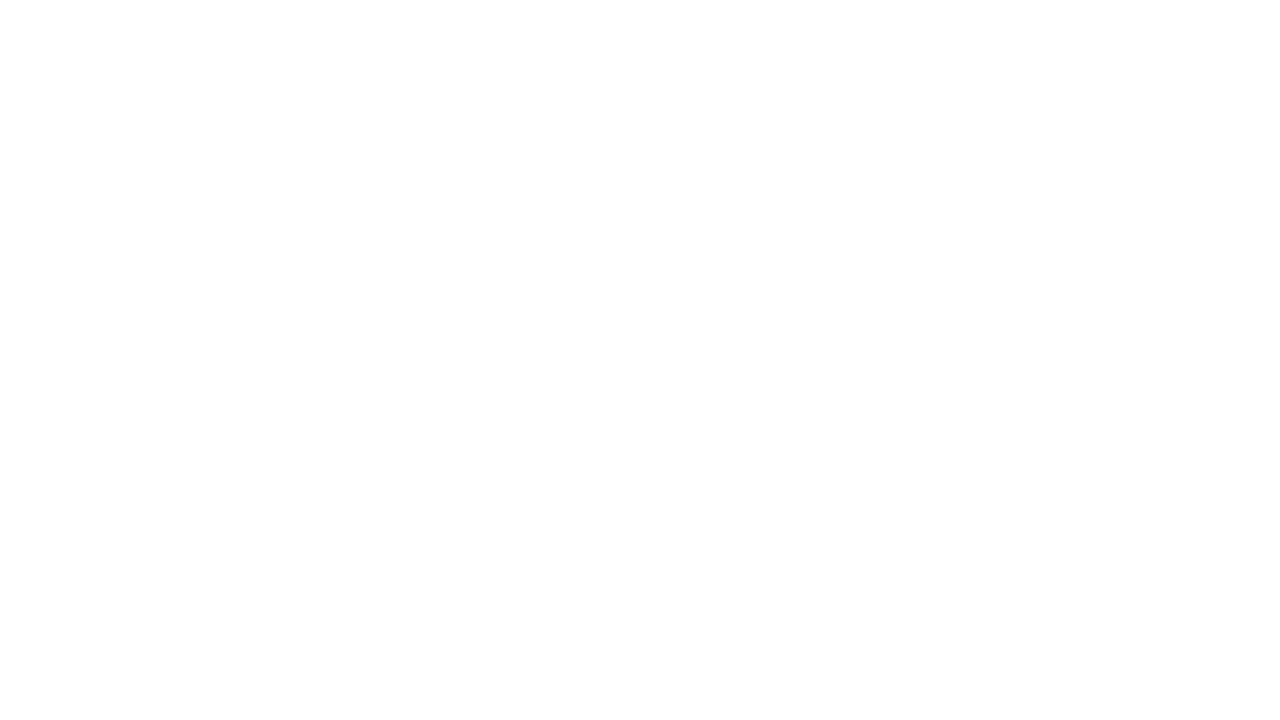

Success message alert appeared
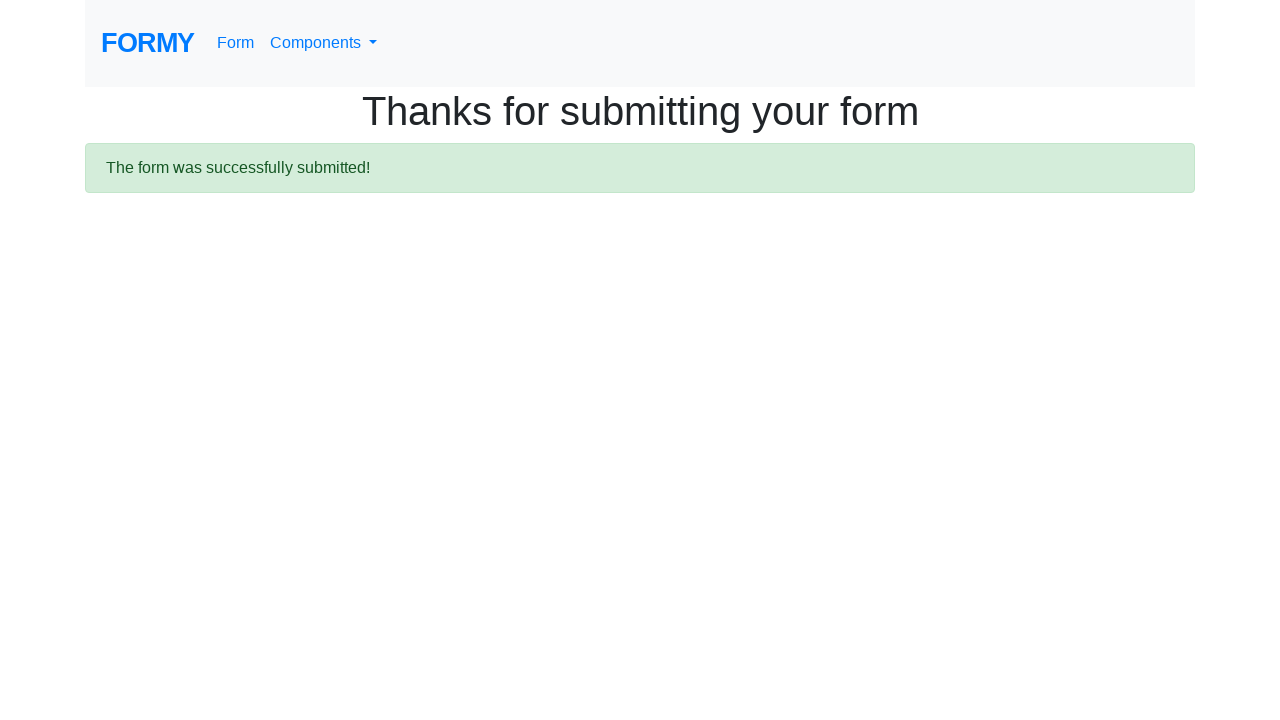

Located success message element
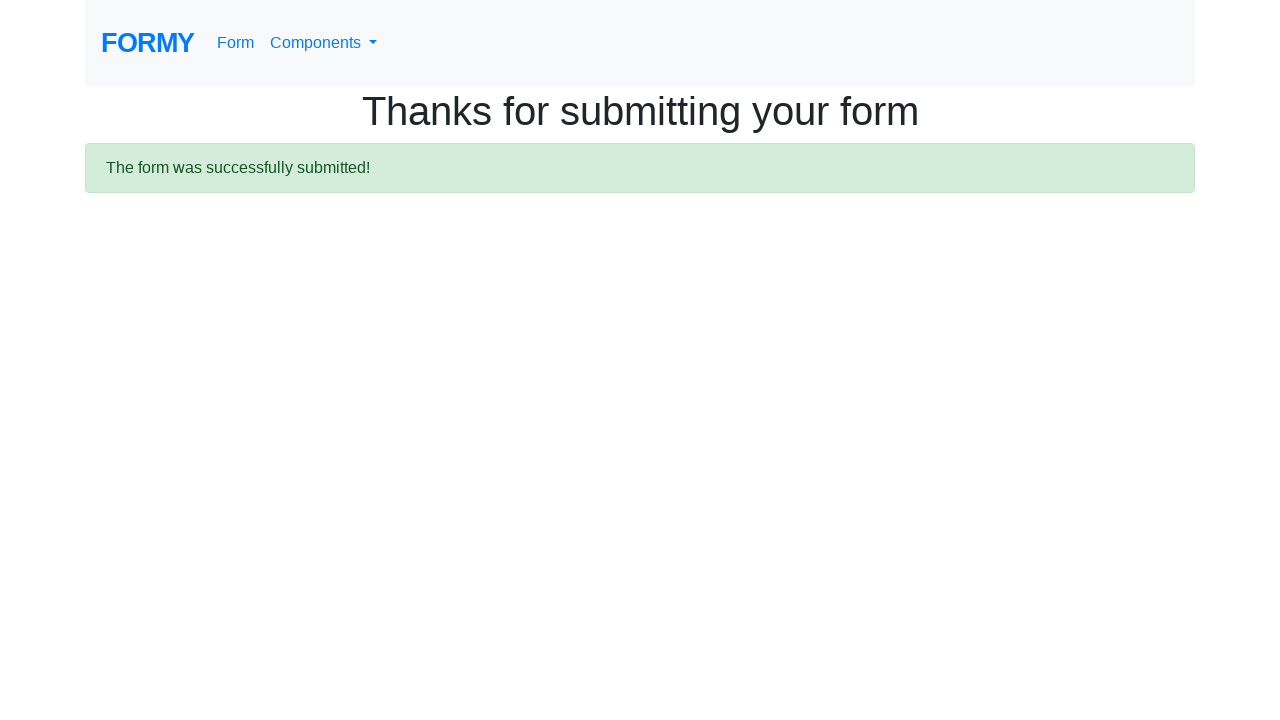

Verified success message contains 'The form was successfully submitted!'
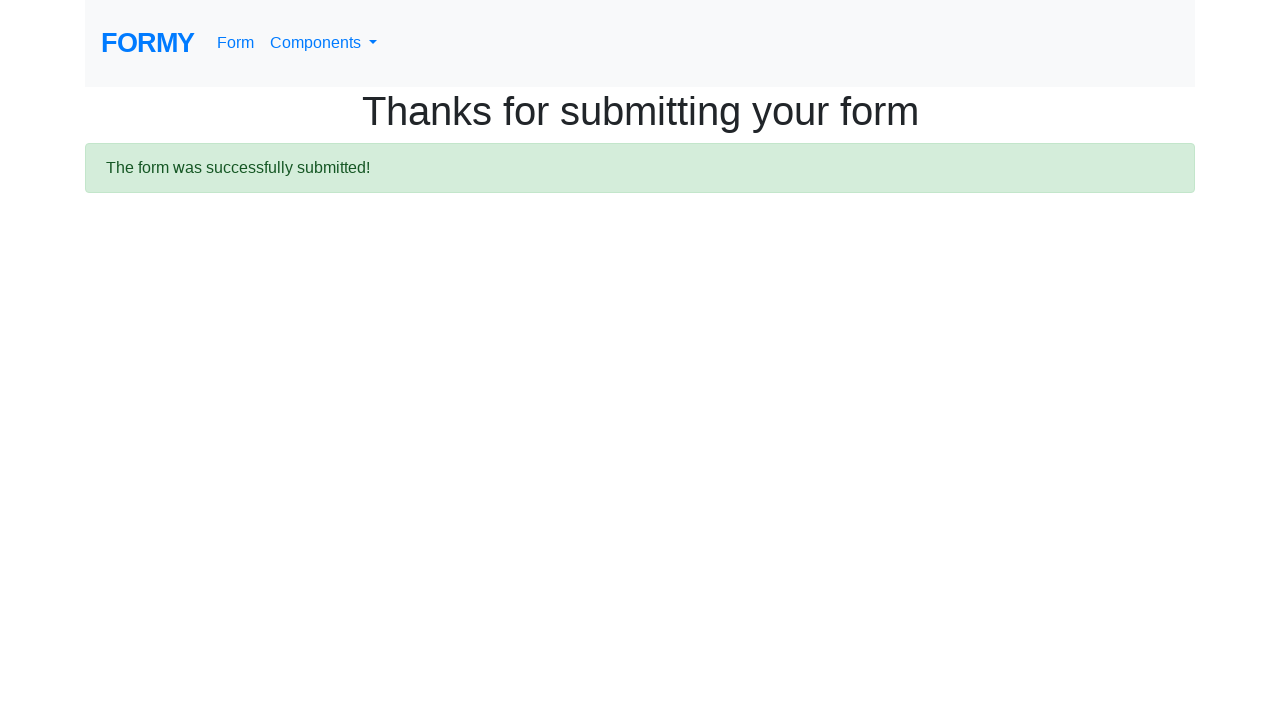

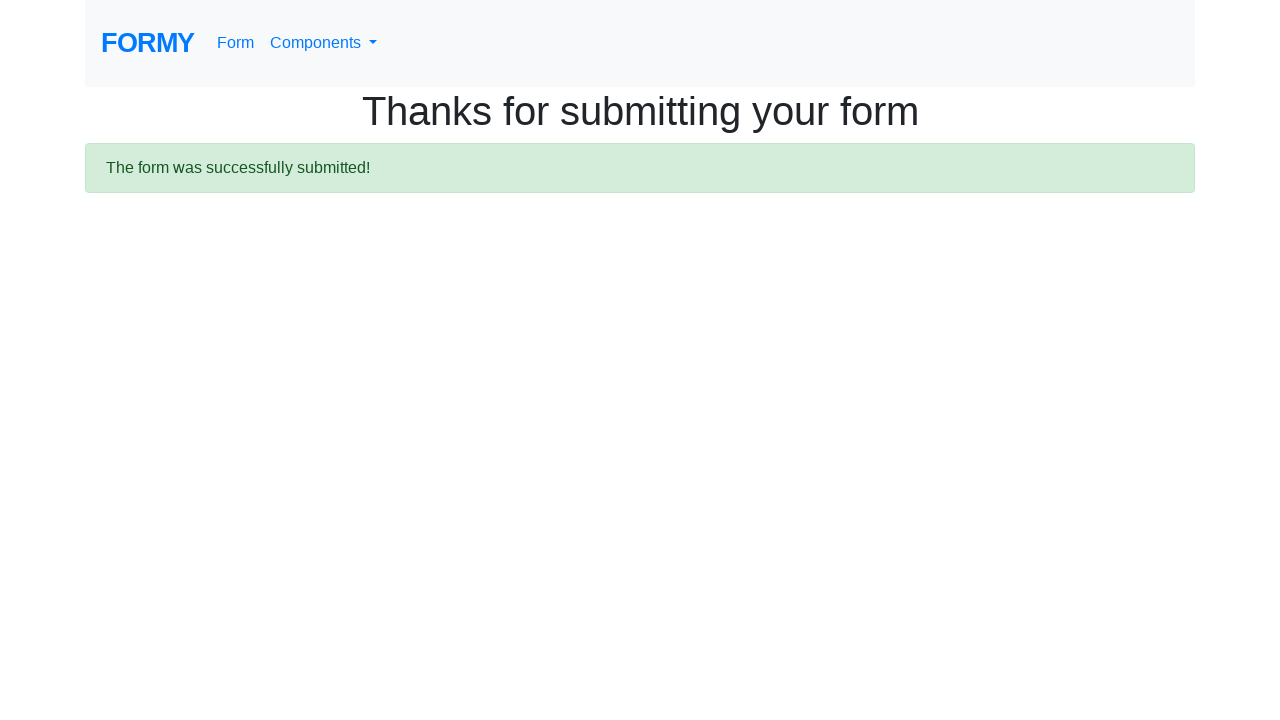